Tests the add-to-cart functionality on DemoBlaze by navigating to the Laptops category, selecting the first laptop, adding it to cart, and verifying the product appears in the cart.

Starting URL: https://www.demoblaze.com

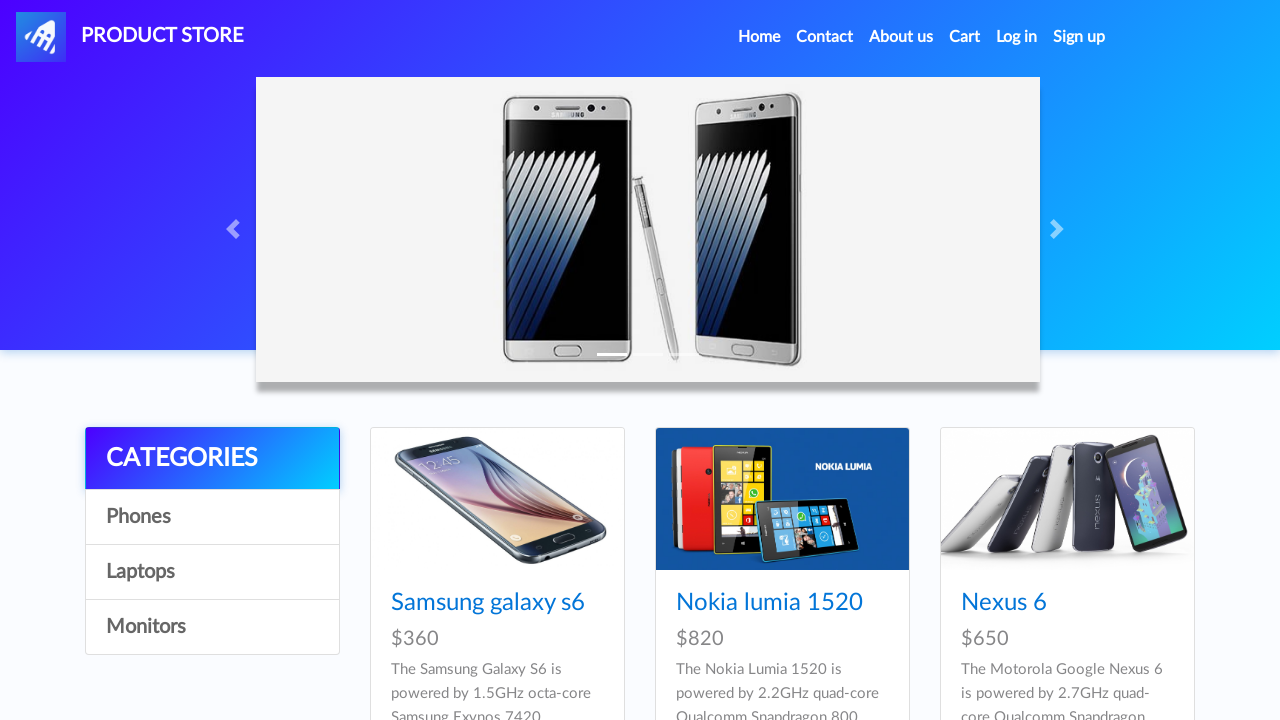

Page loaded and DOM content ready
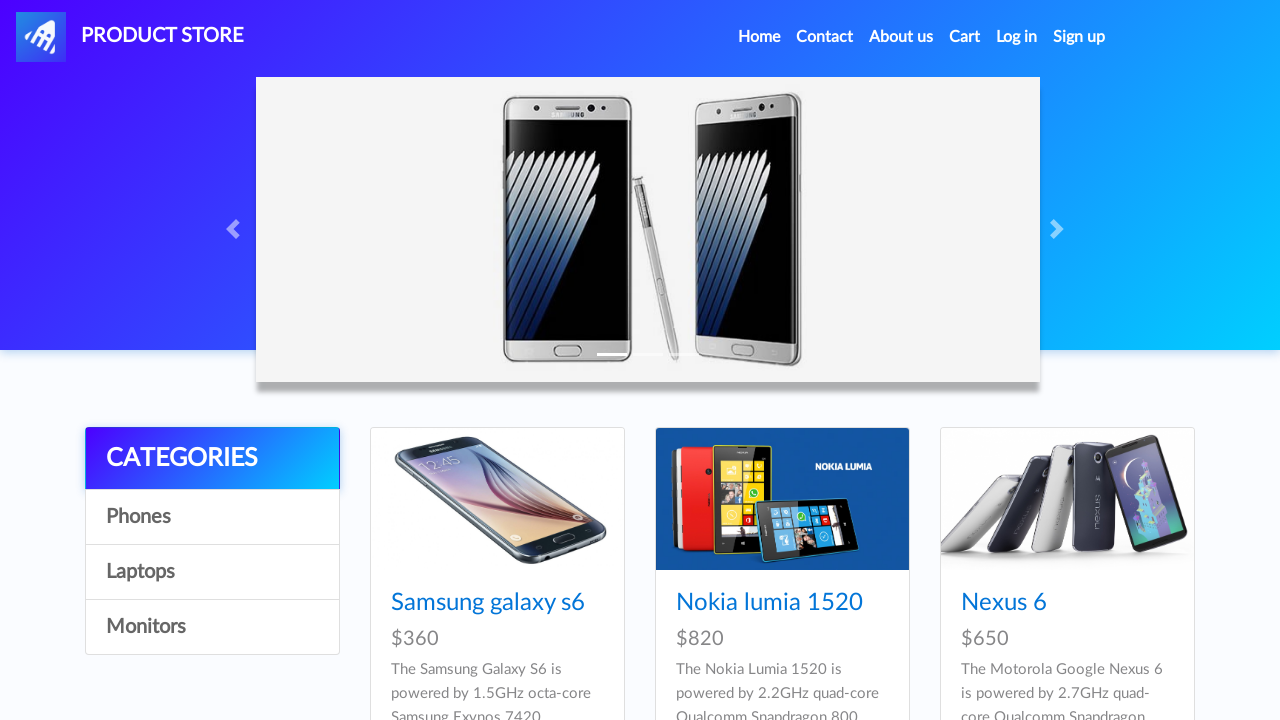

Clicked on Laptops category at (212, 572) on xpath=//a[text()='Laptops']
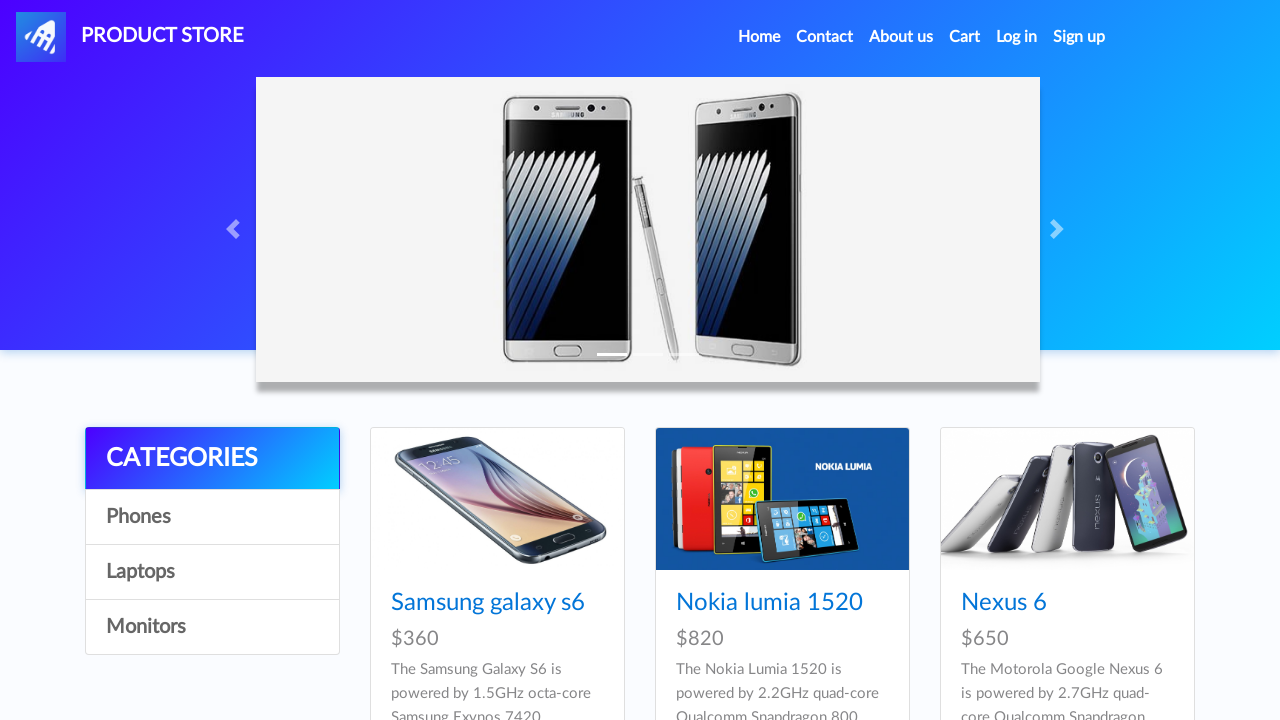

Waited for category data to load
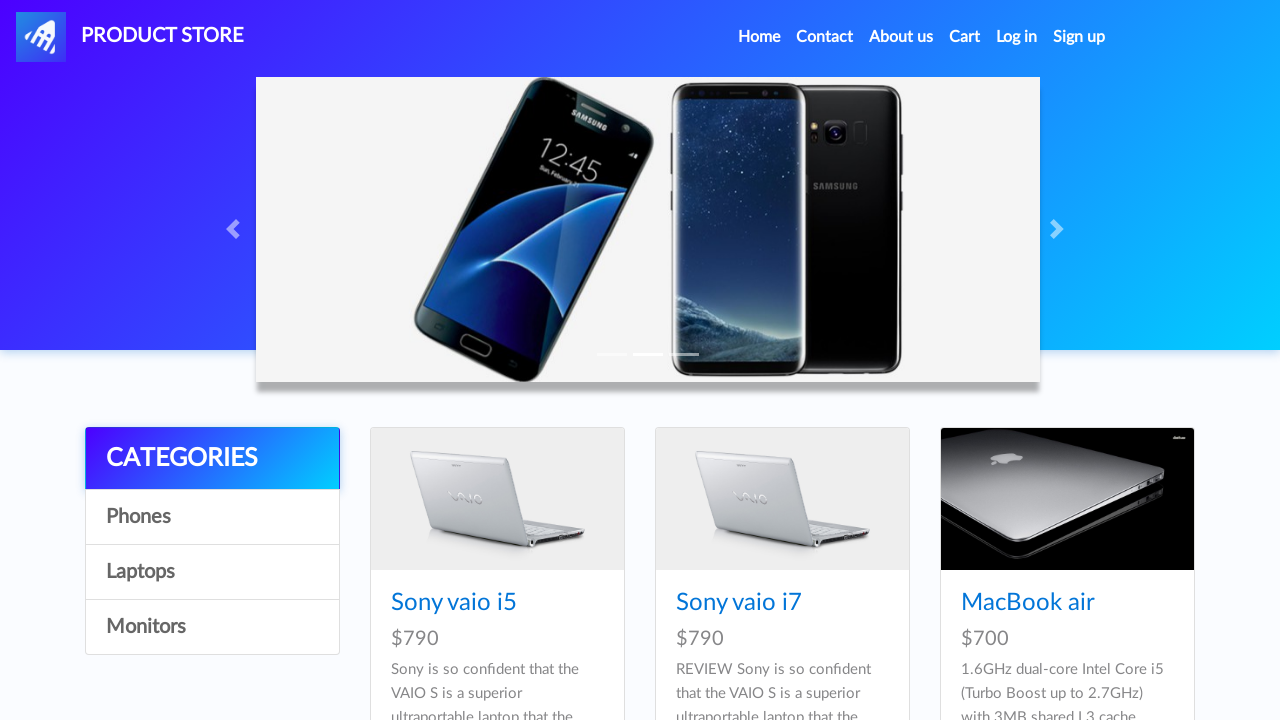

Clicked on the first laptop in the list at (497, 499) on xpath=//div[@id='tbodyid']/div[1]//a
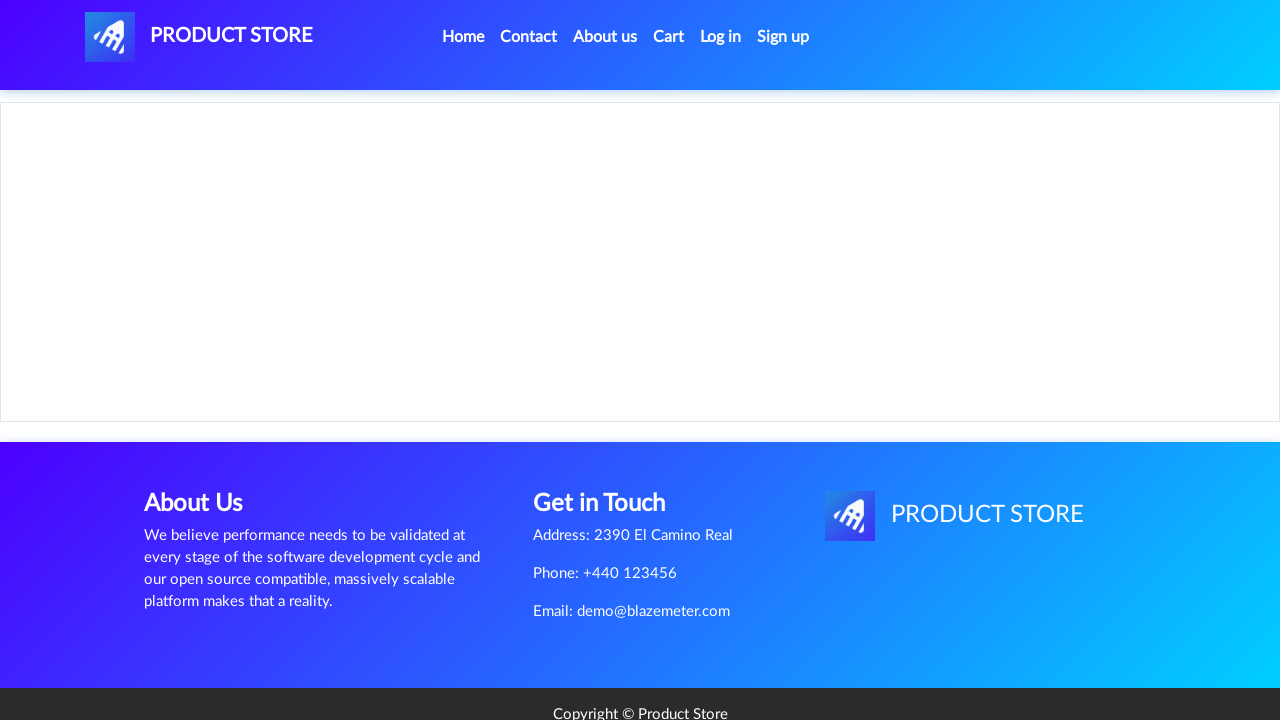

Product page loaded and DOM content ready
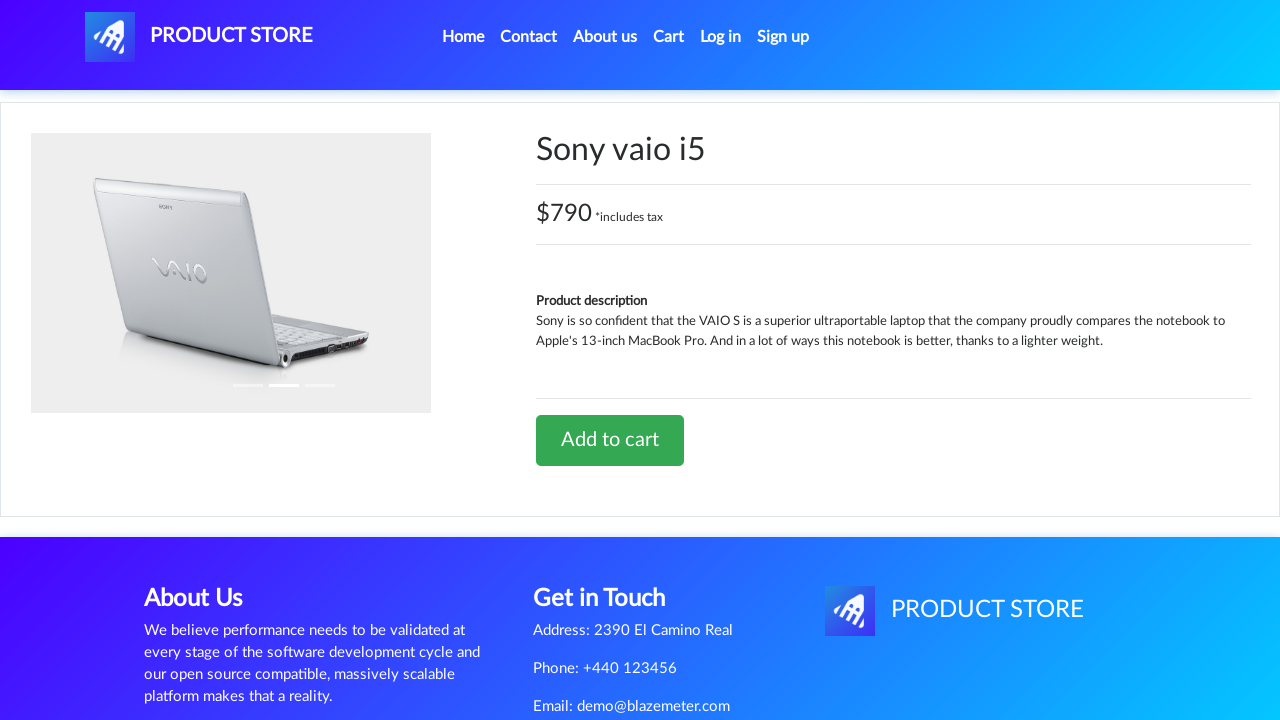

Add to cart button is visible
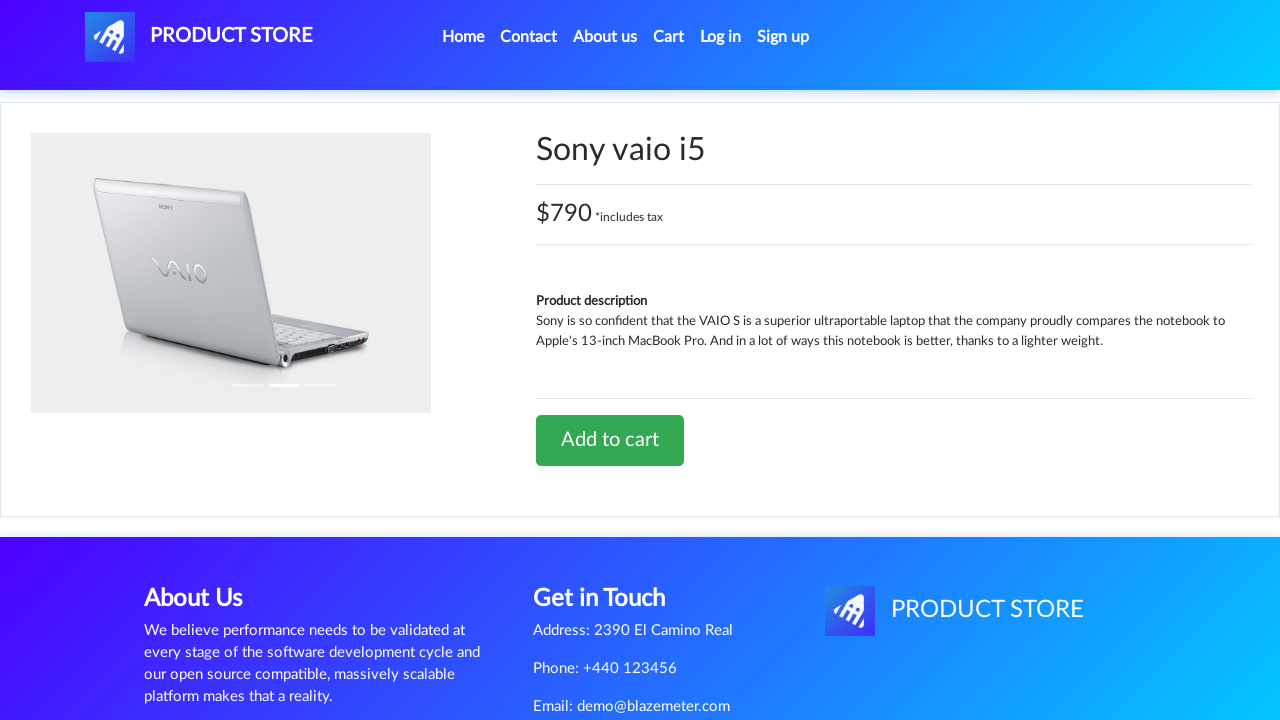

Retrieved product name: Sony vaio i5
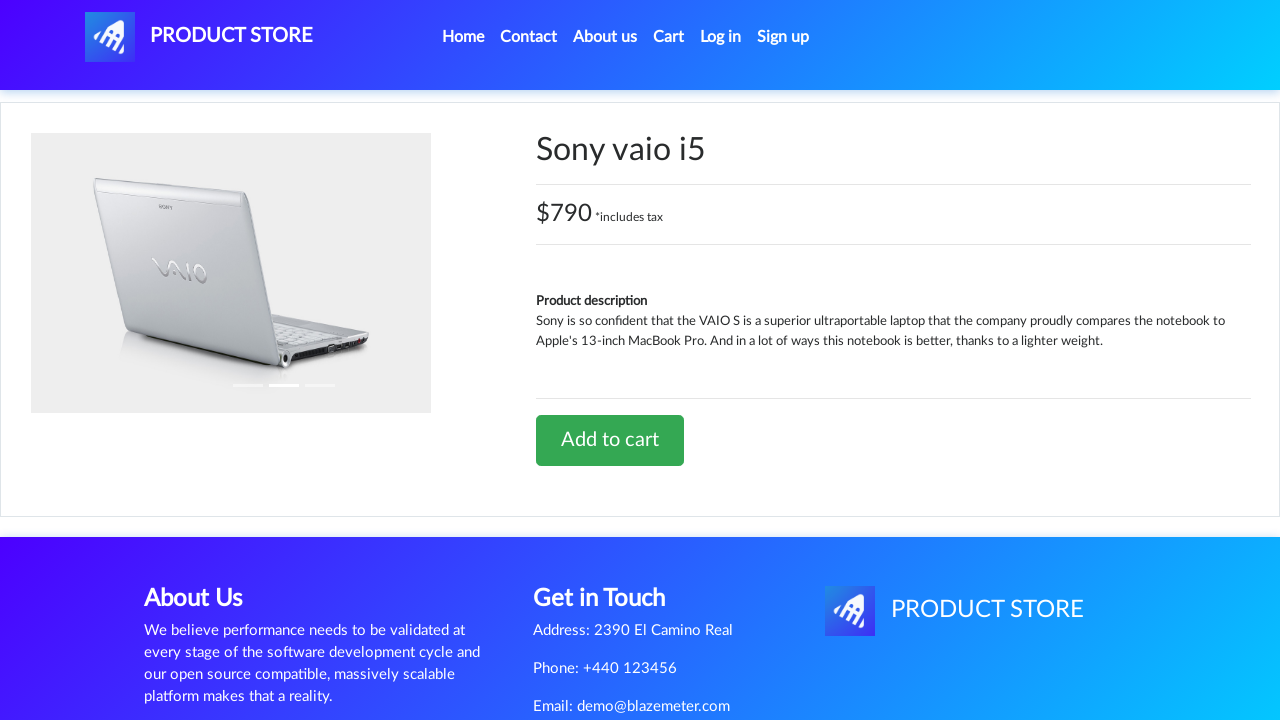

Clicked Add to cart button at (610, 440) on xpath=//a[text()='Add to cart']
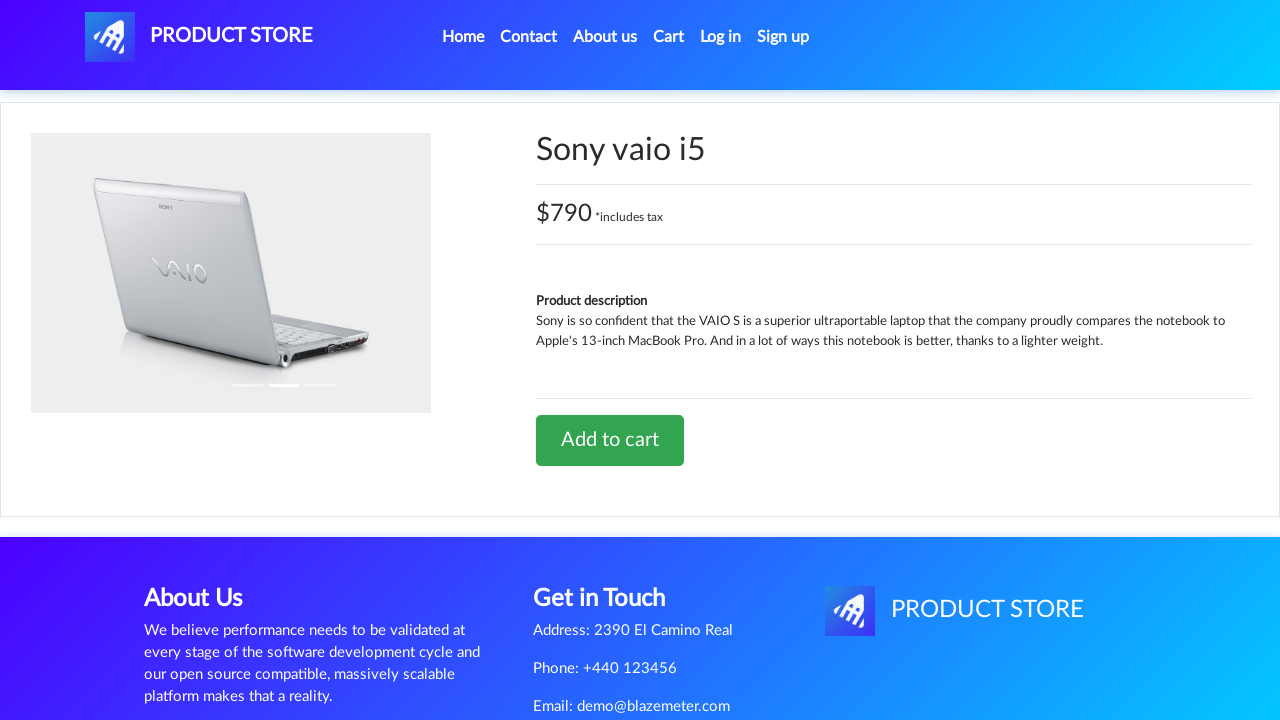

Set up dialog handler to accept alerts
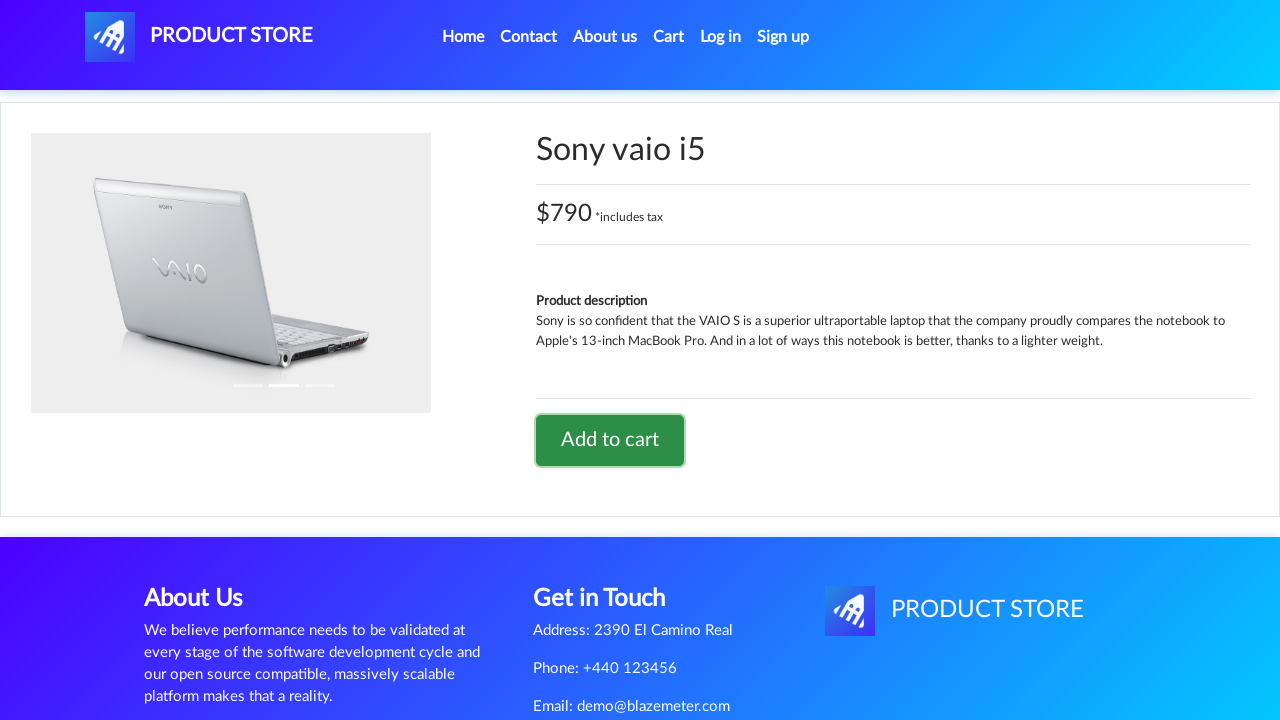

Waited for alert to be processed
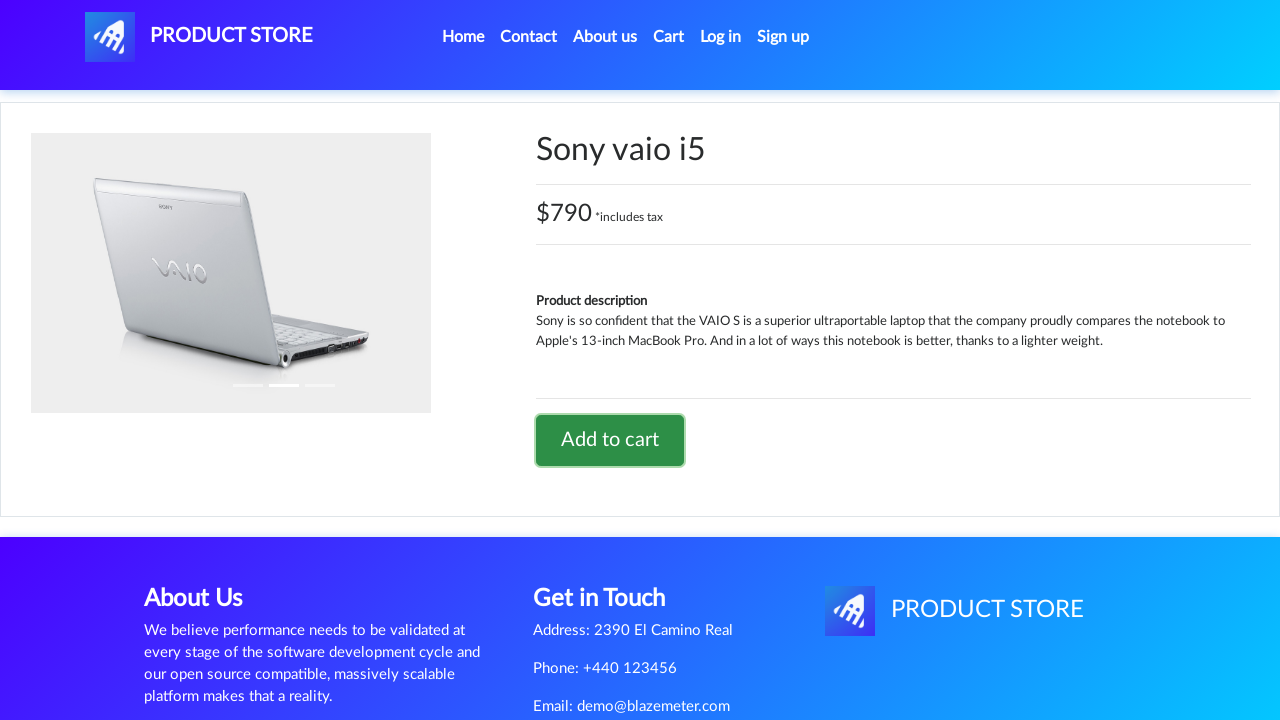

Clicked on Cart link at (669, 37) on xpath=//a[text()='Cart']
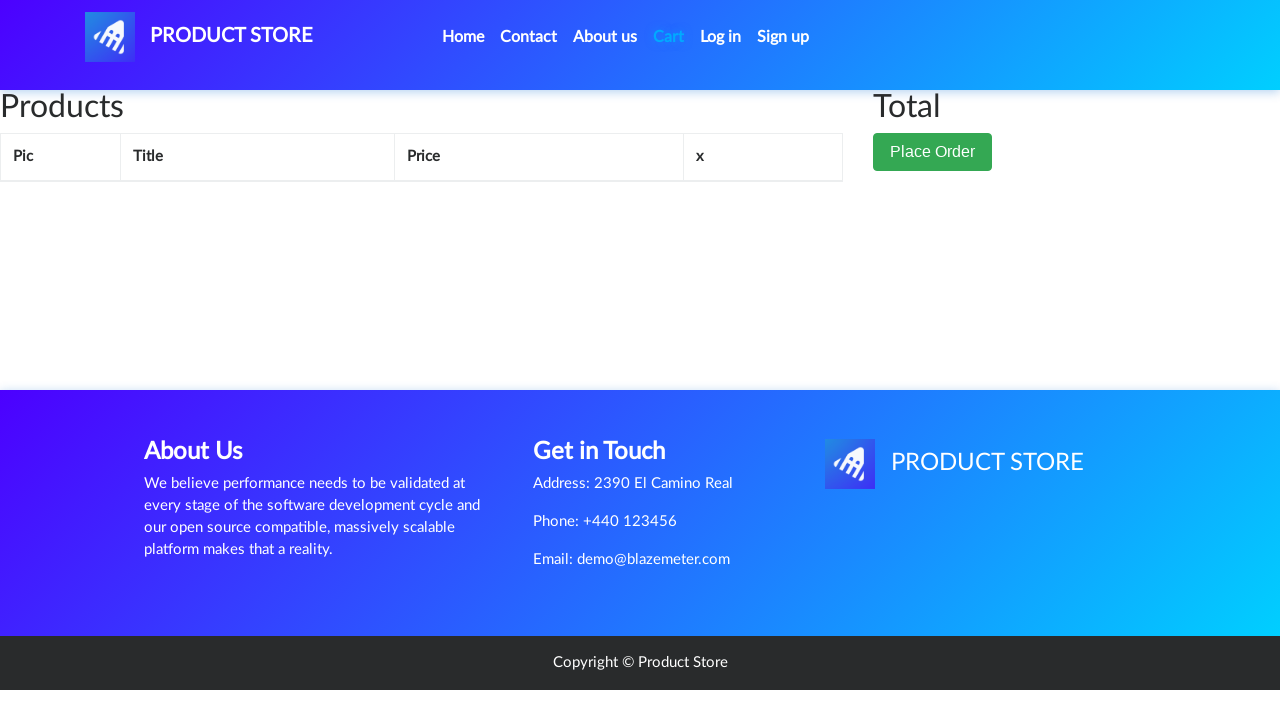

Cart page loaded and DOM content ready
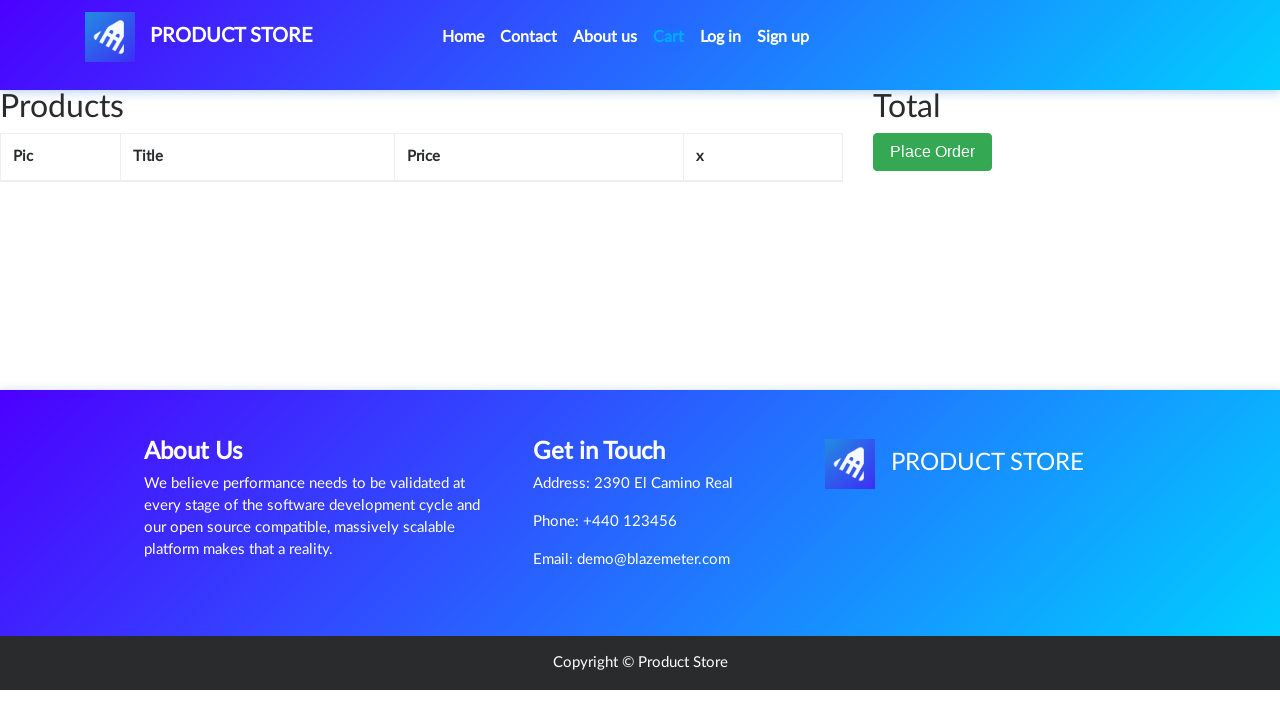

Cart table rows are visible
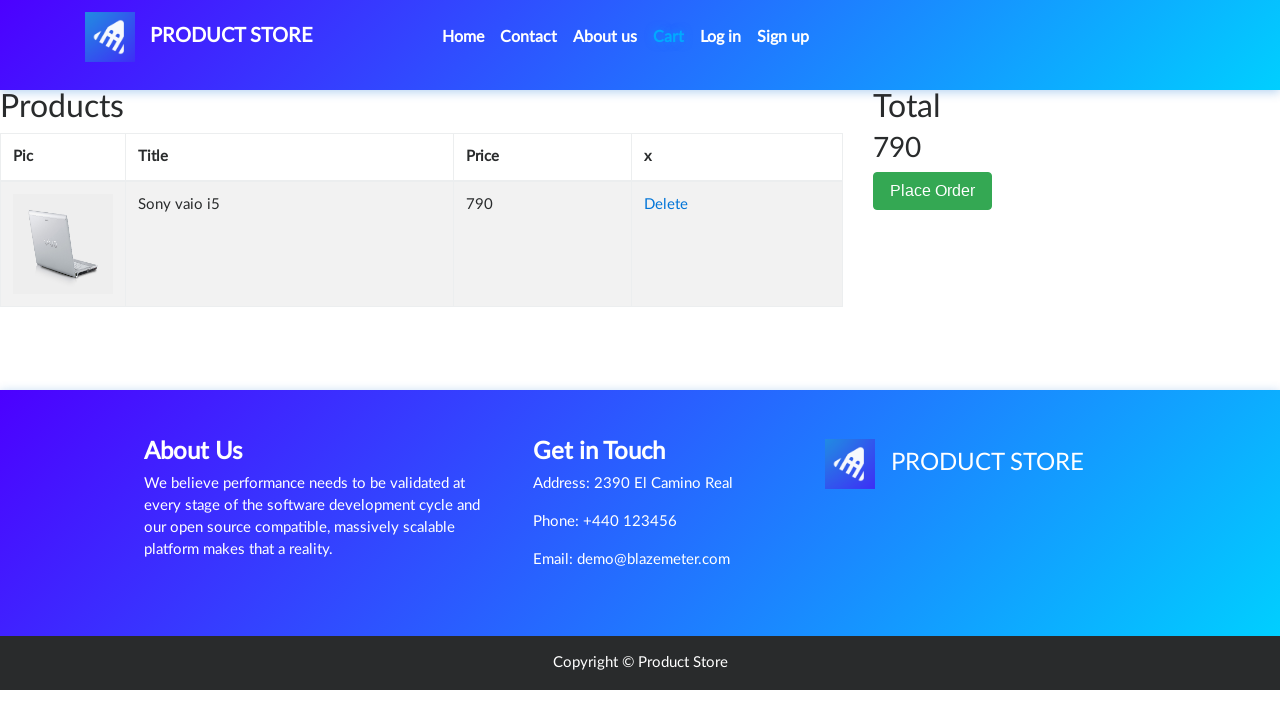

Verified that 'Sony vaio i5' is present in the cart
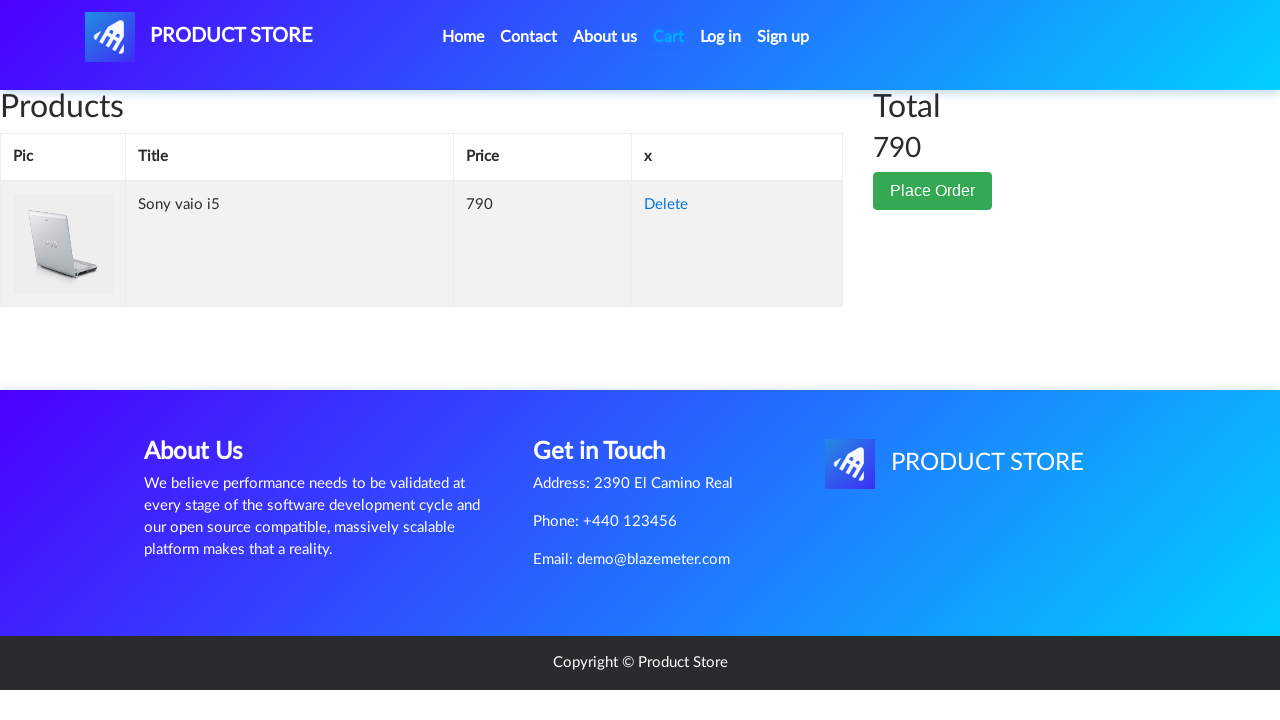

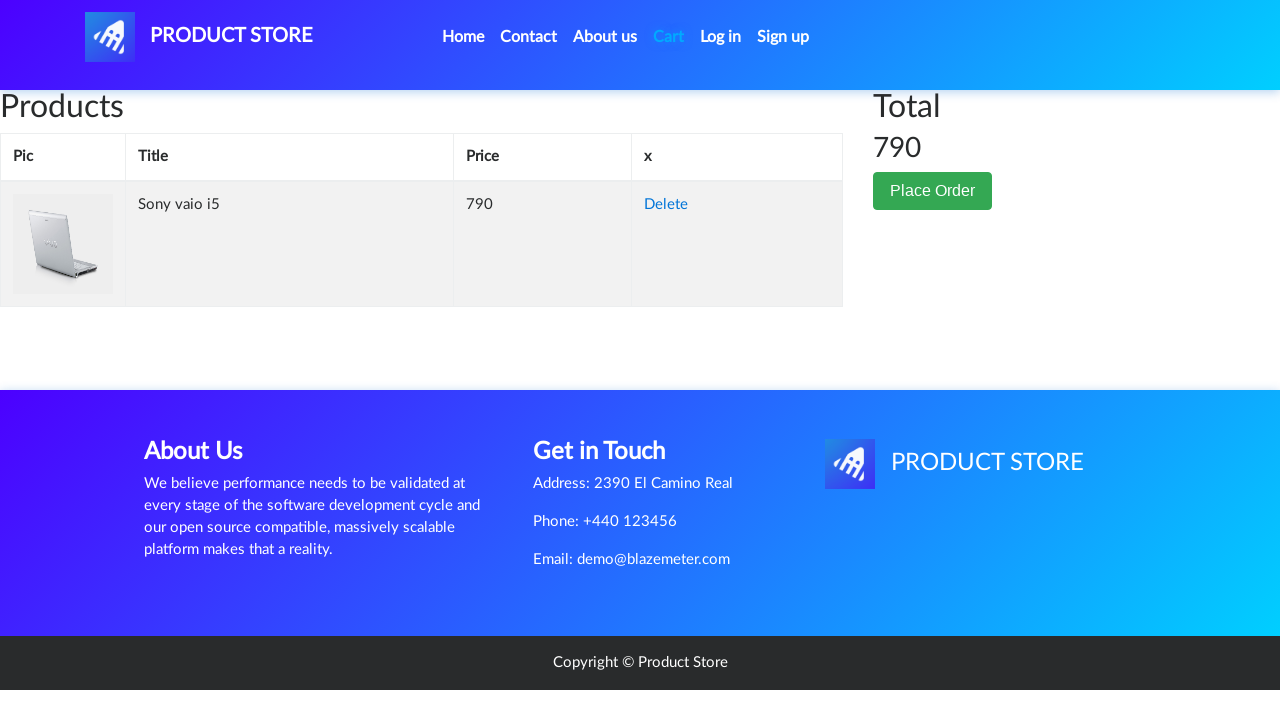